Tests the bank holidays page by verifying headings and switching between different region tabs

Starting URL: https://www.gov.uk/bank-holidays

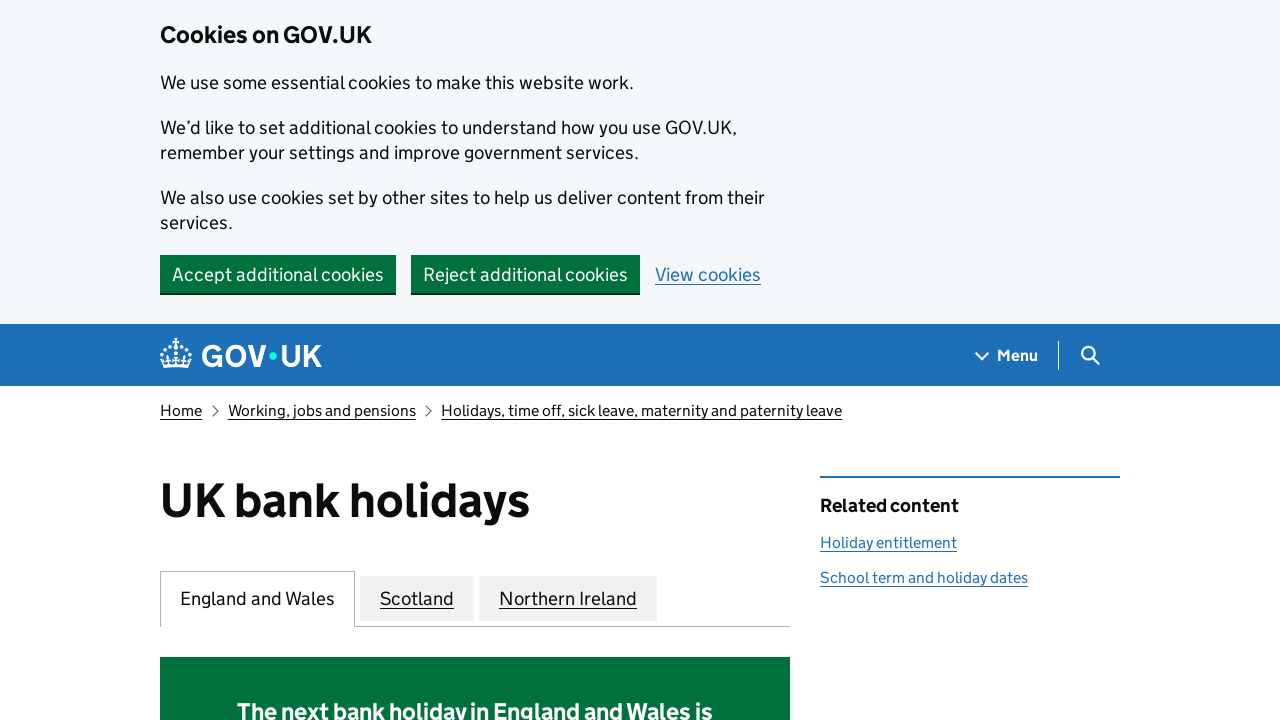

Verified main 'UK bank holidays' heading is visible
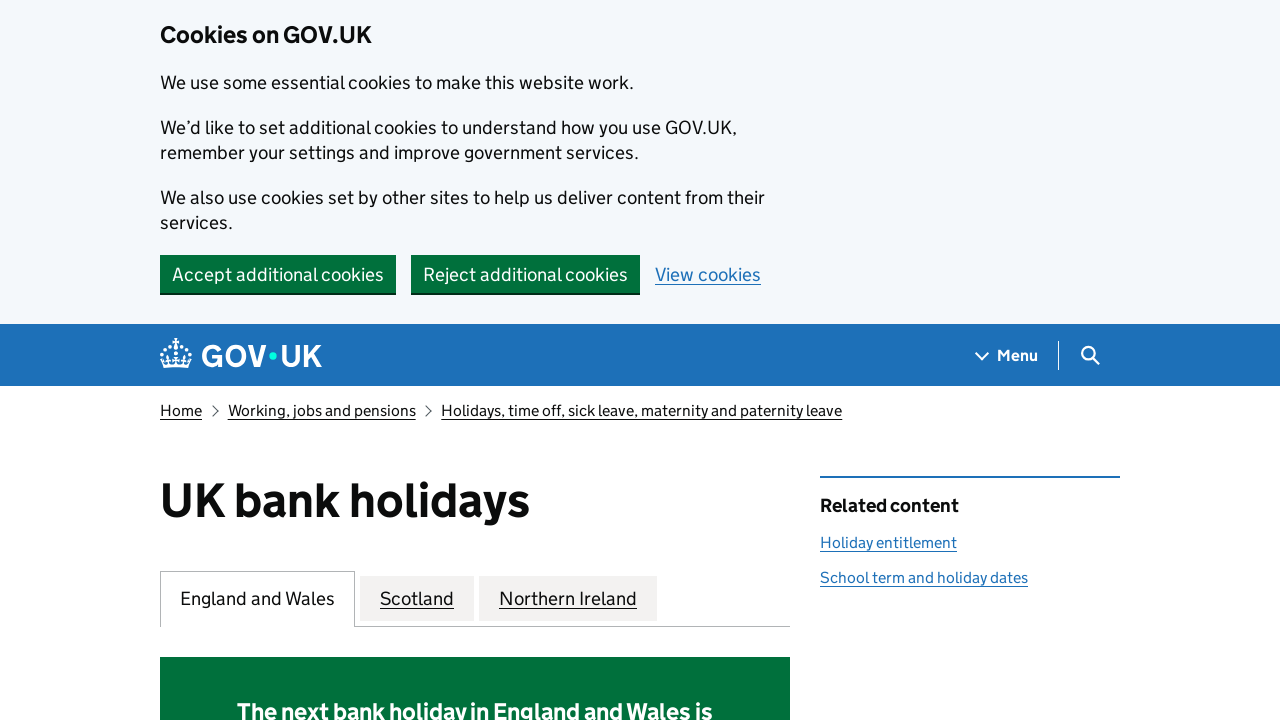

Verified 'The next bank holiday in England and Wales' heading is visible by default
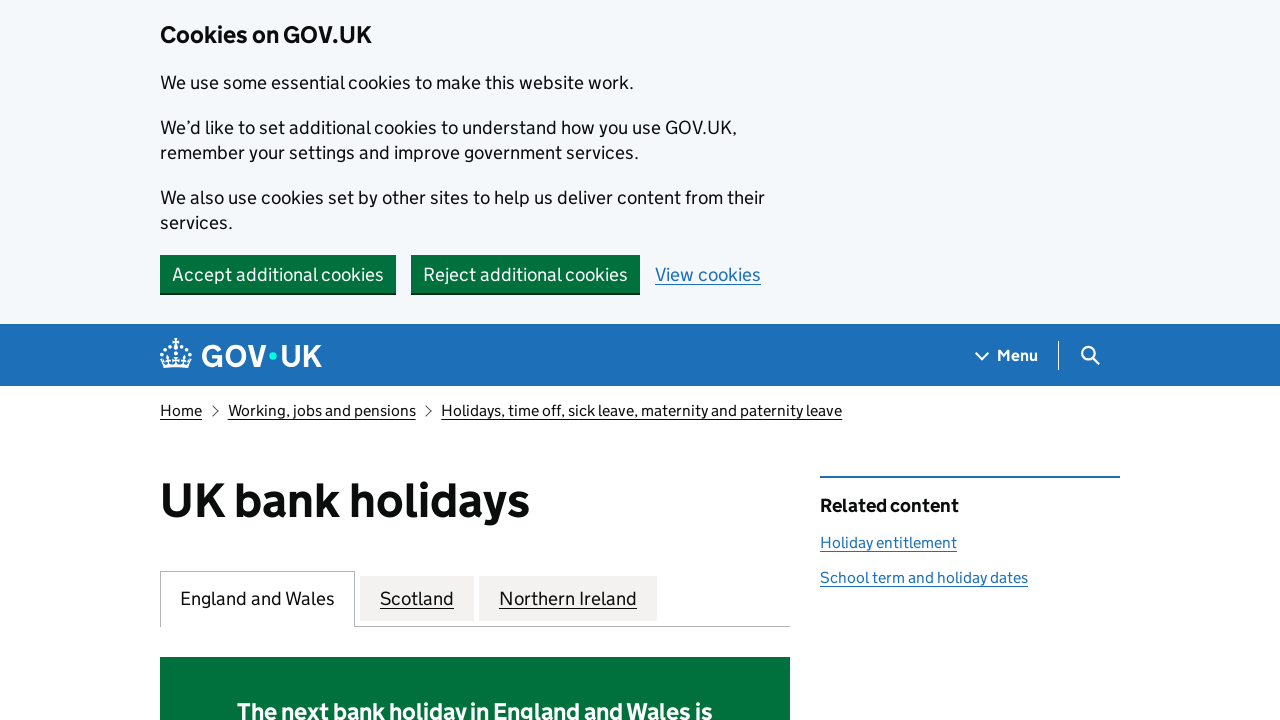

Clicked Scotland tab at (417, 598) on internal:role=tab[name="Scotland"i]
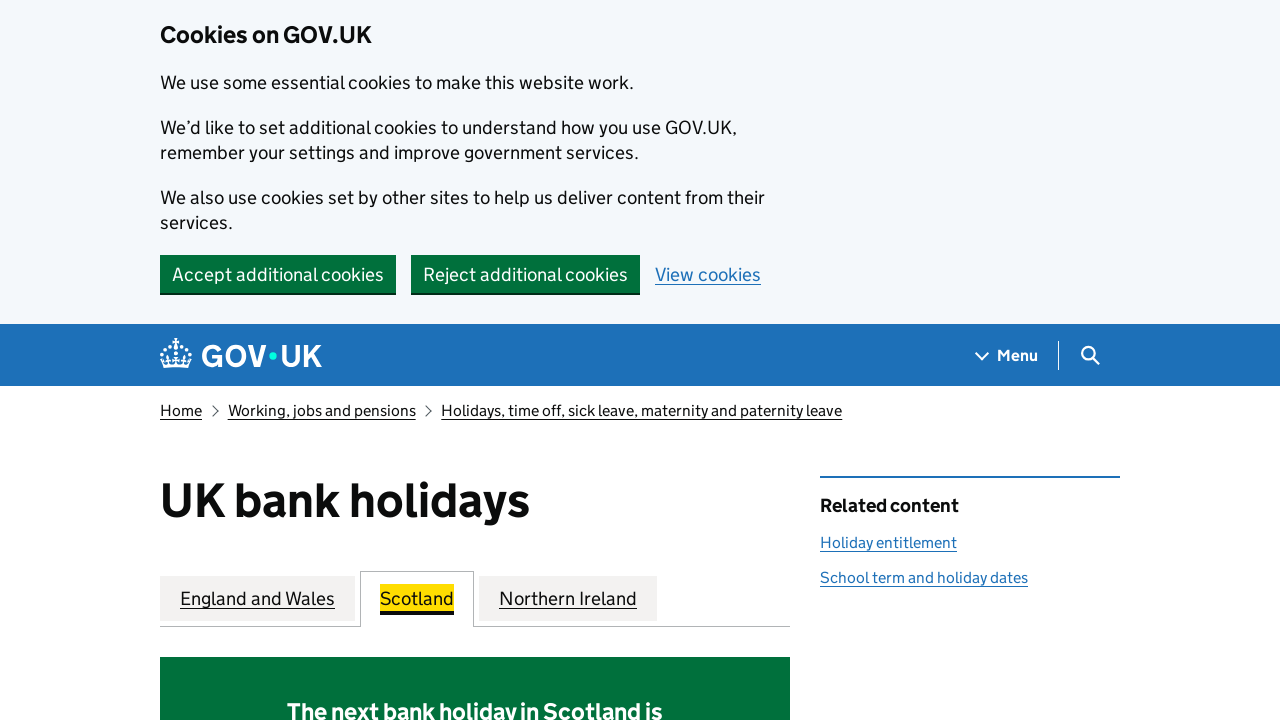

Verified 'The next bank holiday in Scotland' heading is visible
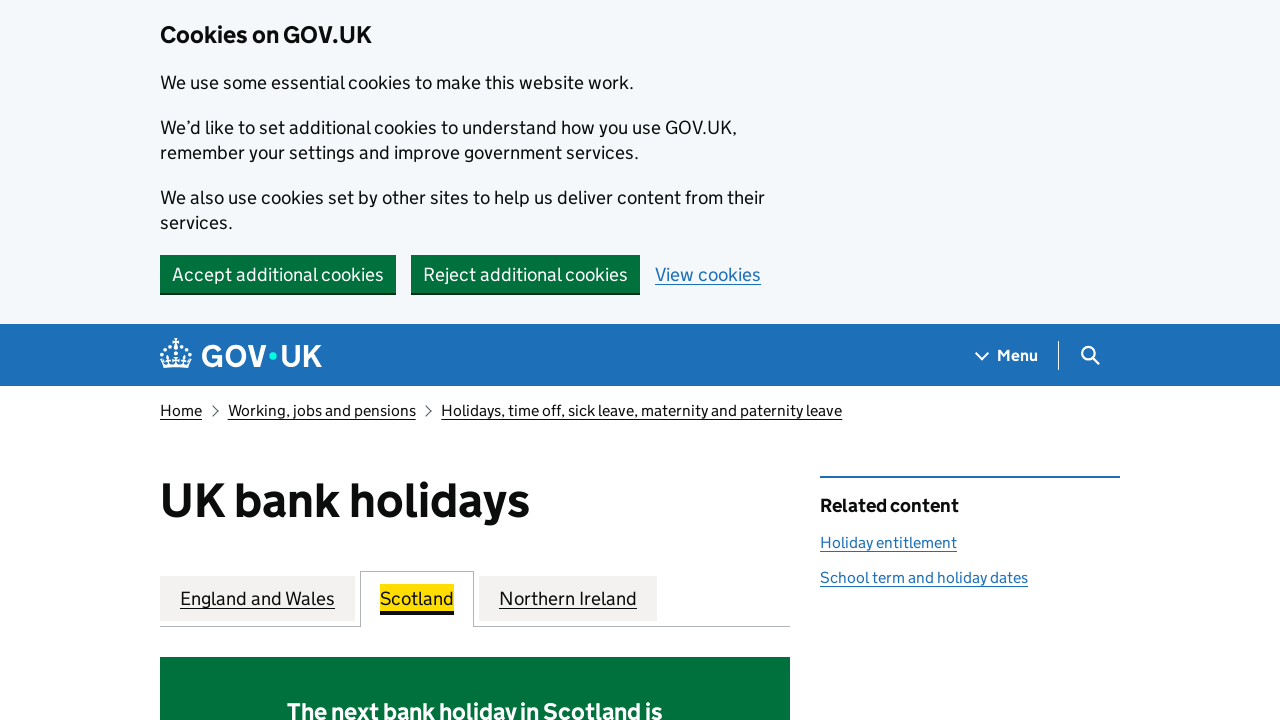

Clicked Northern Ireland tab at (568, 598) on internal:role=tab[name="Northern Ireland"i]
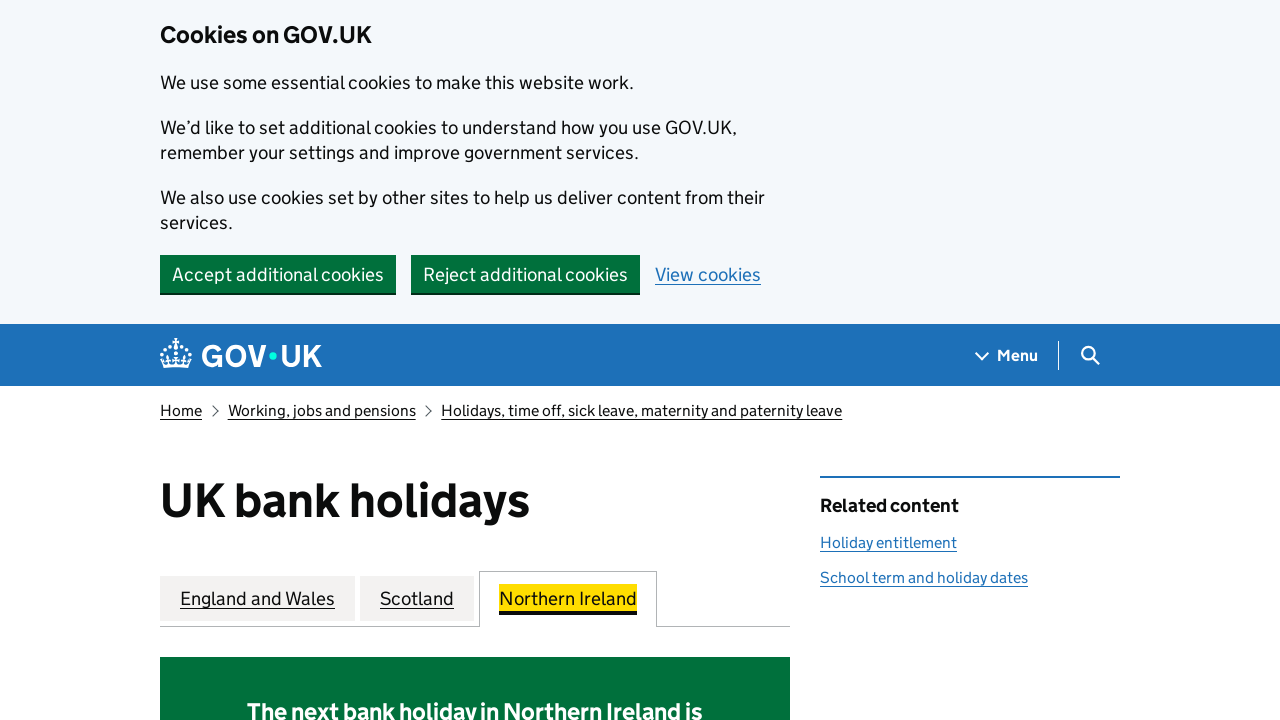

Verified 'The next bank holiday in Northern Ireland' heading is visible
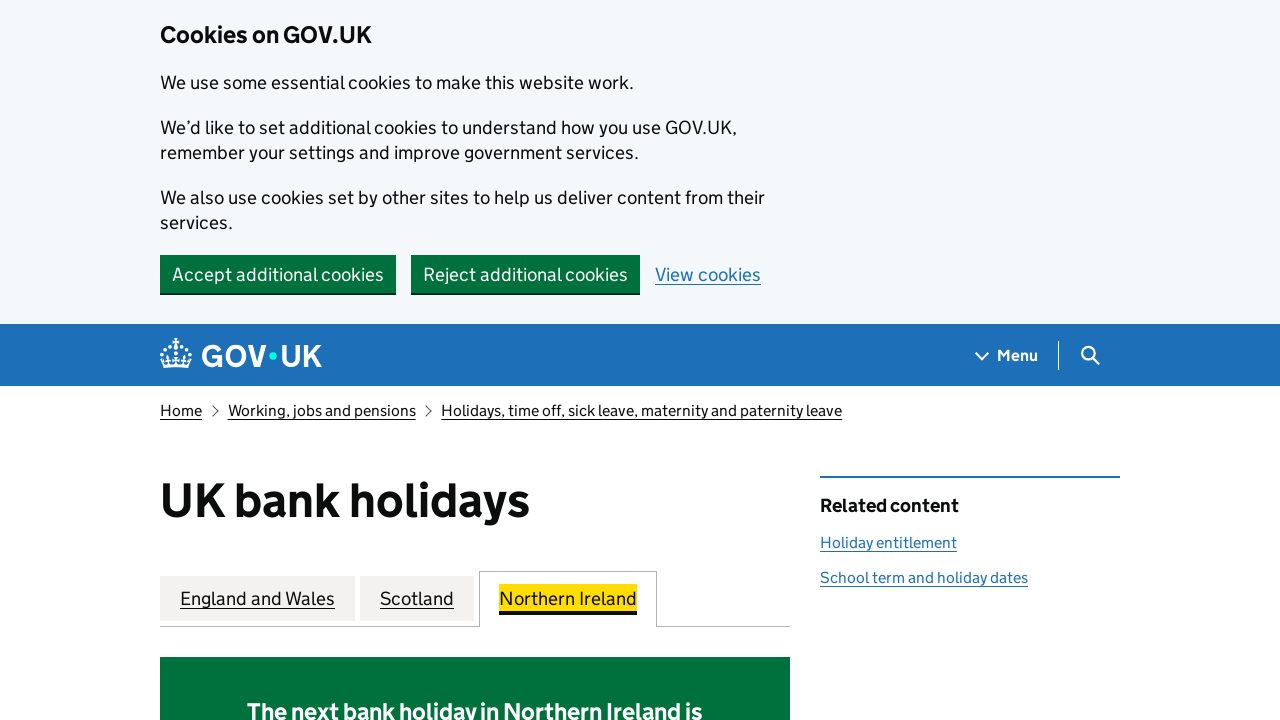

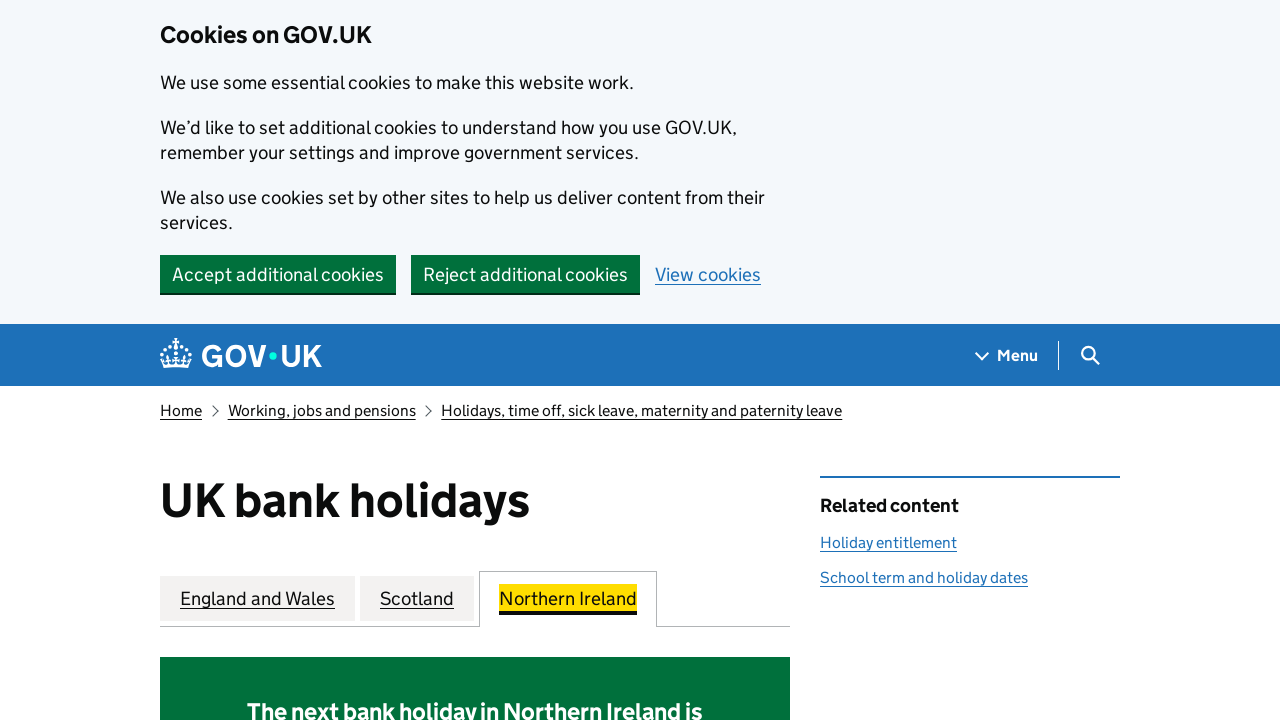